Tests modal dialog interaction by opening a modal and then closing it using the close button

Starting URL: http://formy-project.herokuapp.com/modal

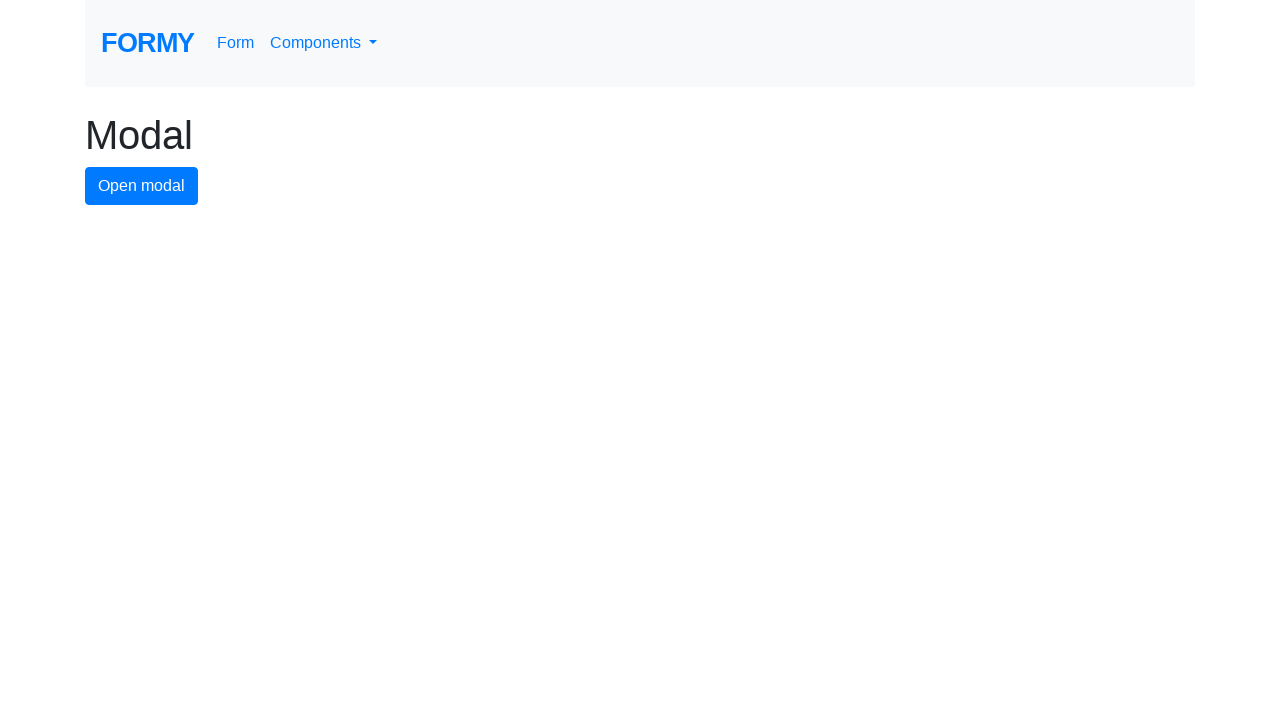

Clicked modal button to open the modal dialog at (142, 186) on #modal-button
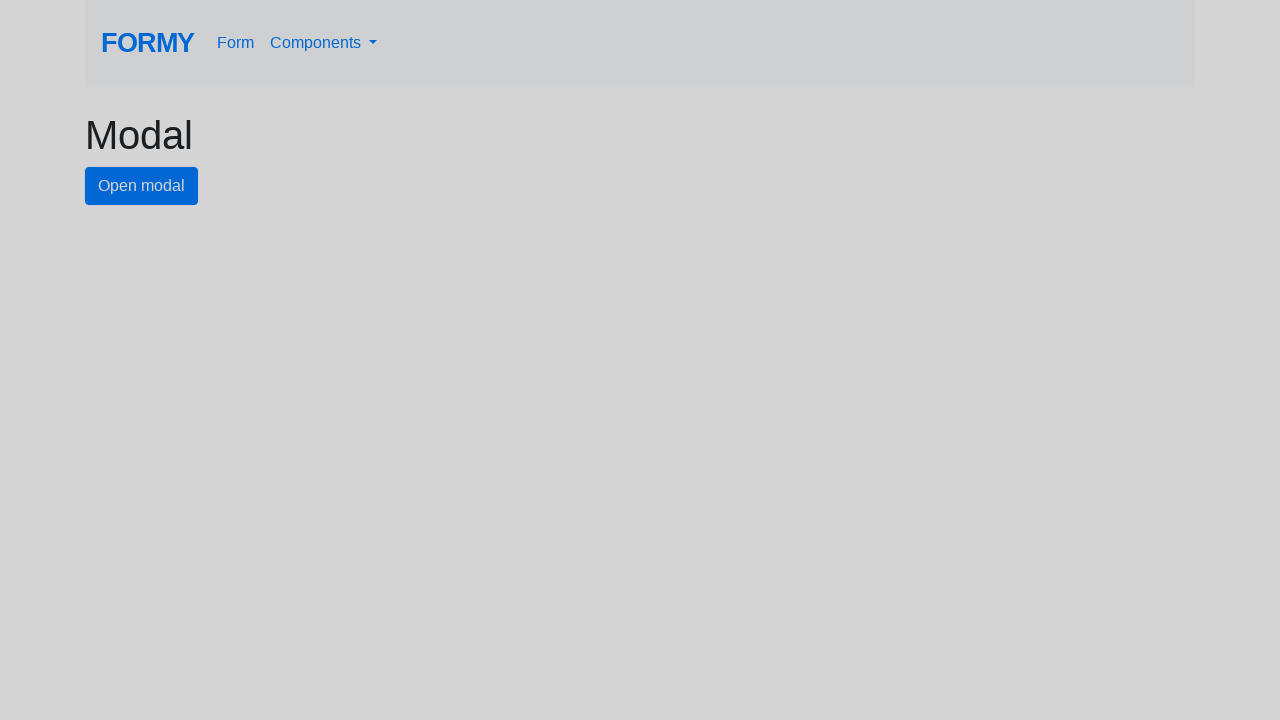

Modal dialog opened and close button became visible
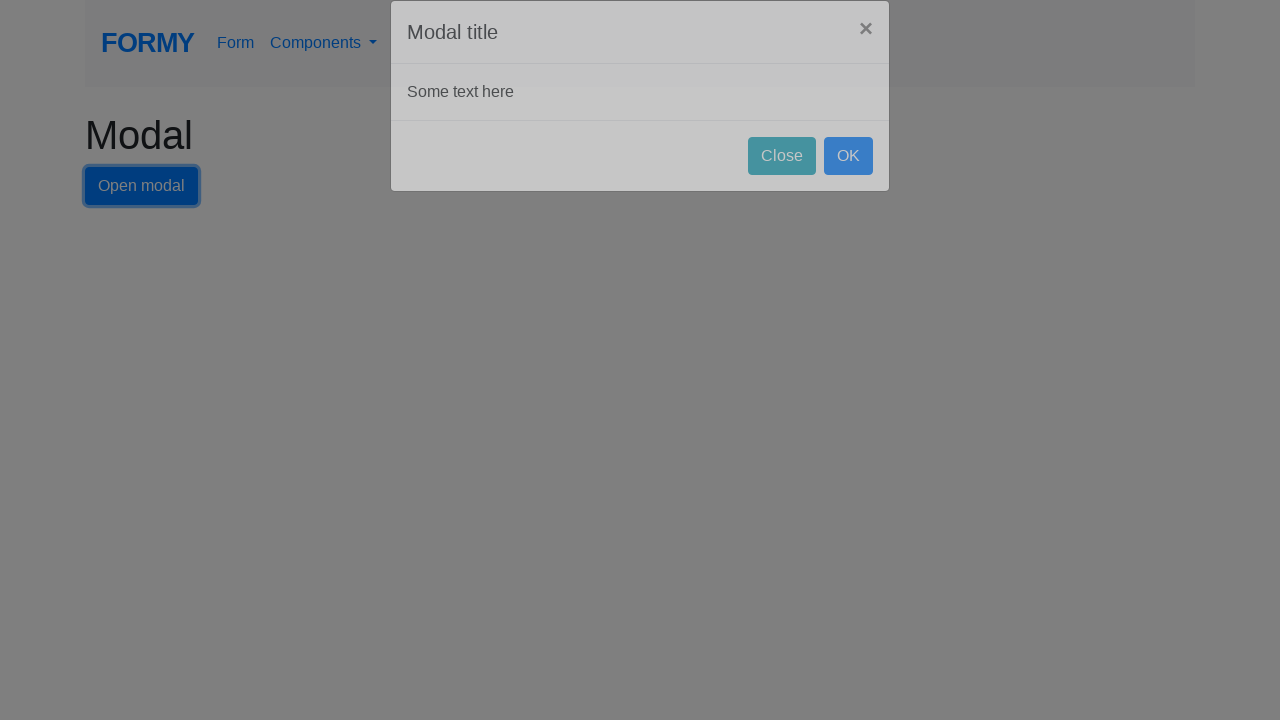

Clicked close button to dismiss the modal dialog at (782, 179) on #close-button
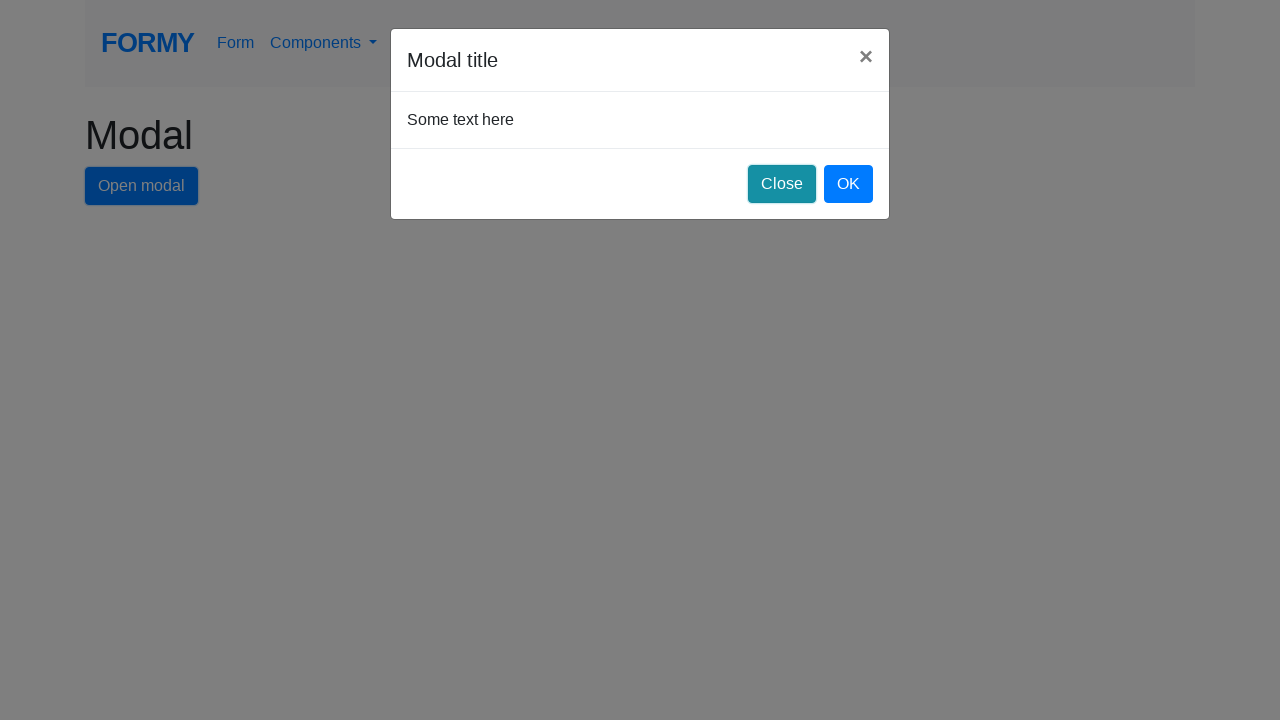

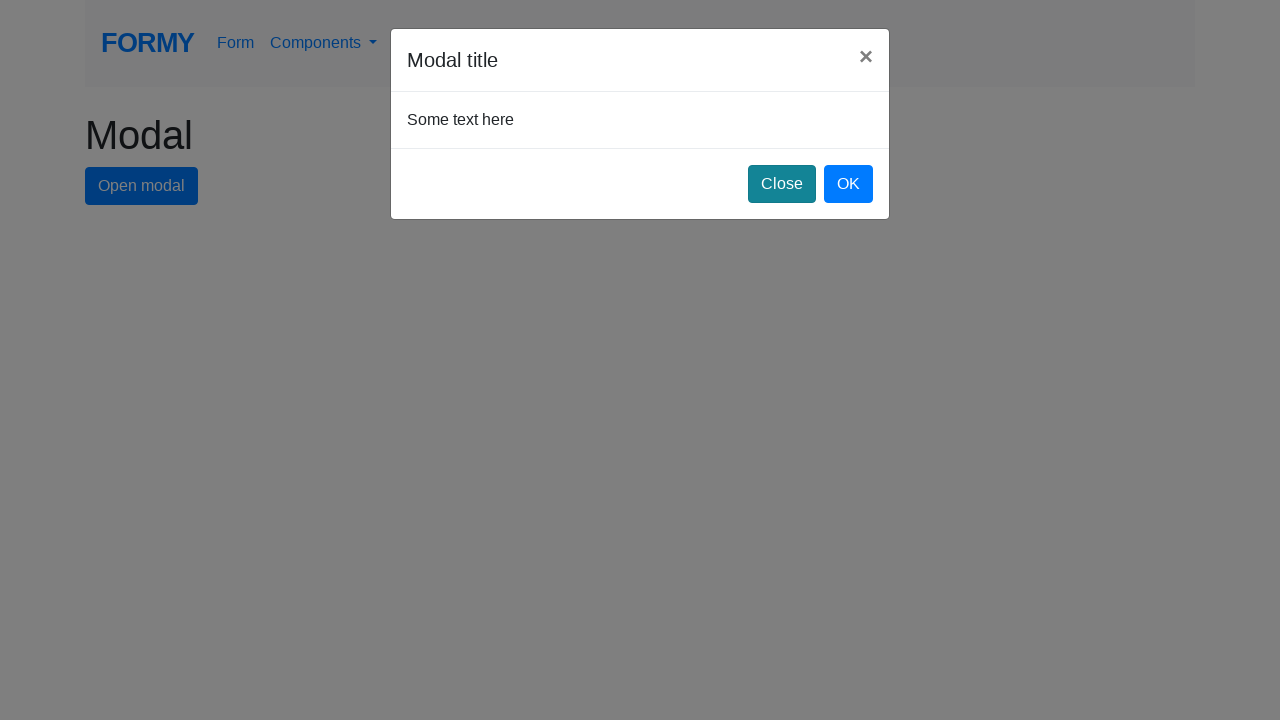